Tests window switching functionality by clicking a link that opens a new window, switching to the new window to verify its content, closing it, then switching back to the parent window to verify its content.

Starting URL: https://the-internet.herokuapp.com/windows

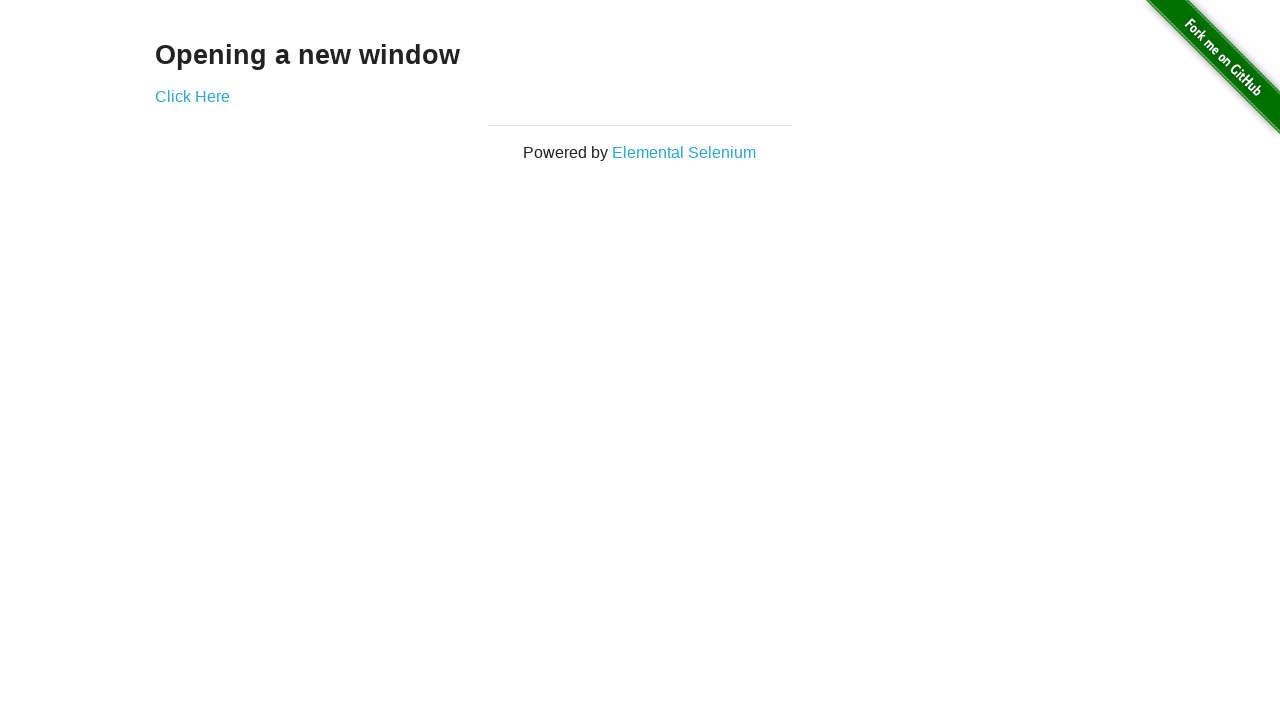

Clicked 'Click Here' link to open new window at (192, 96) on text=Click Here
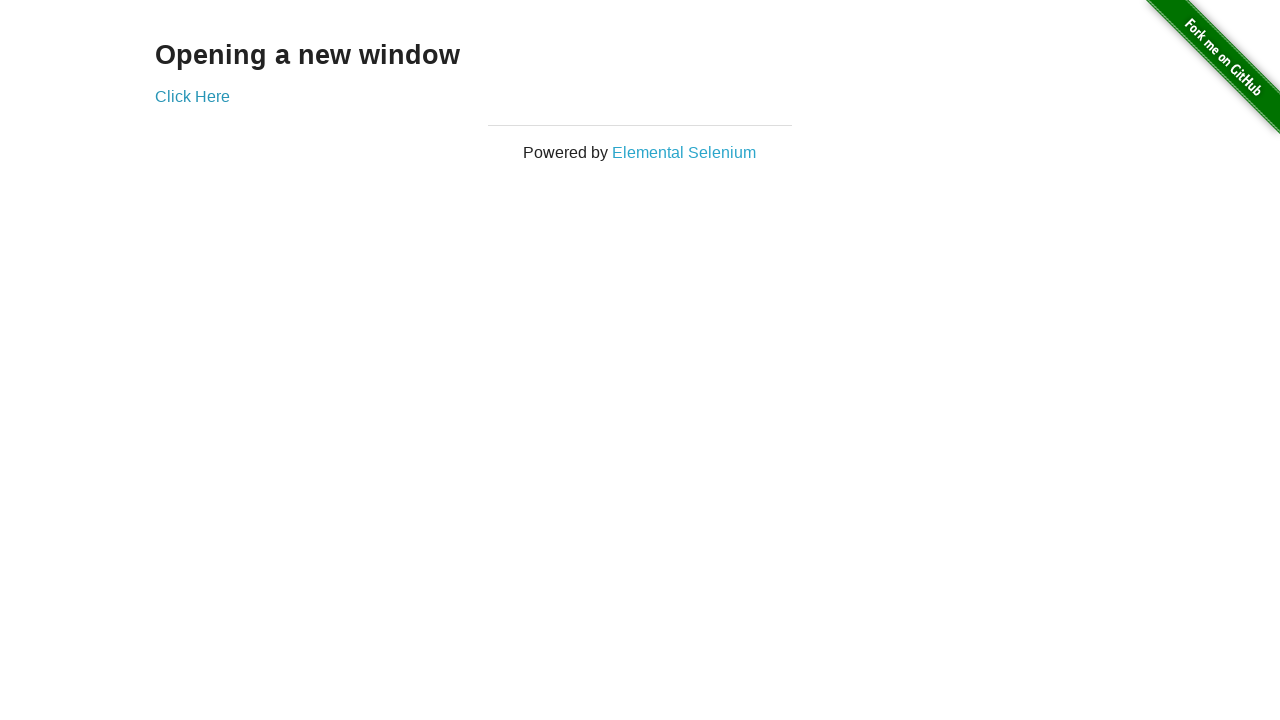

New window opened and reference obtained
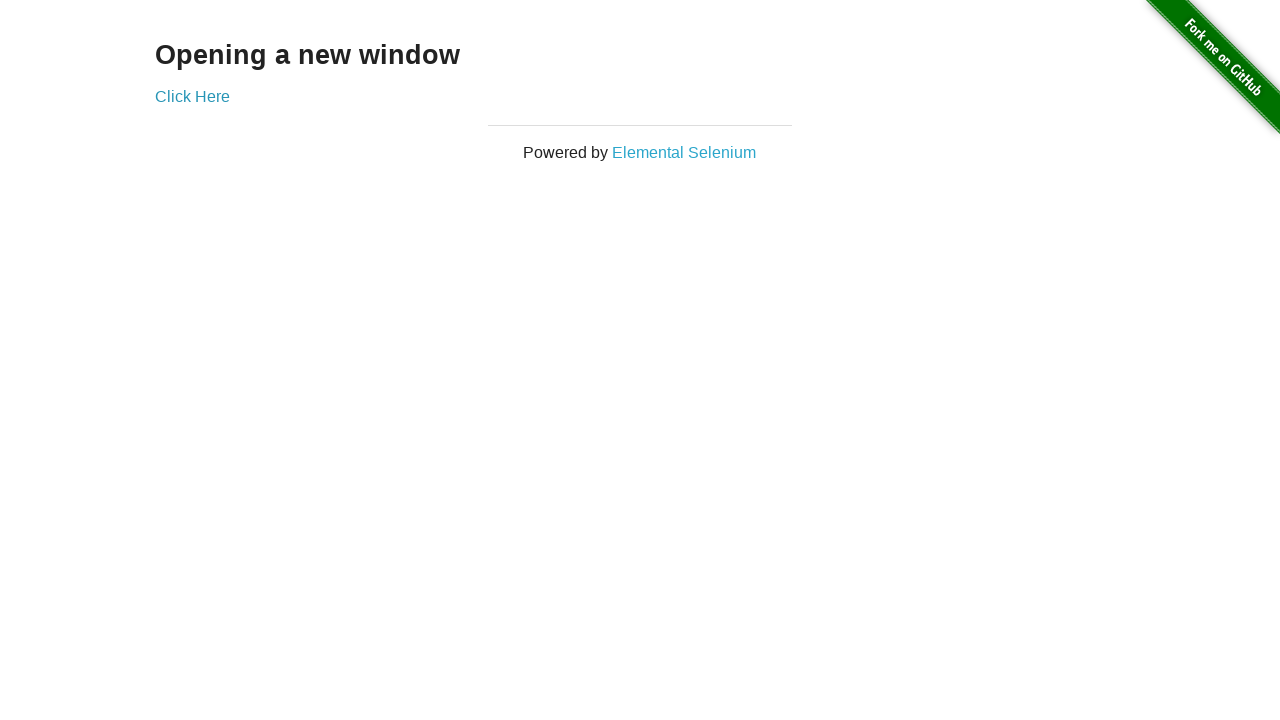

New window finished loading
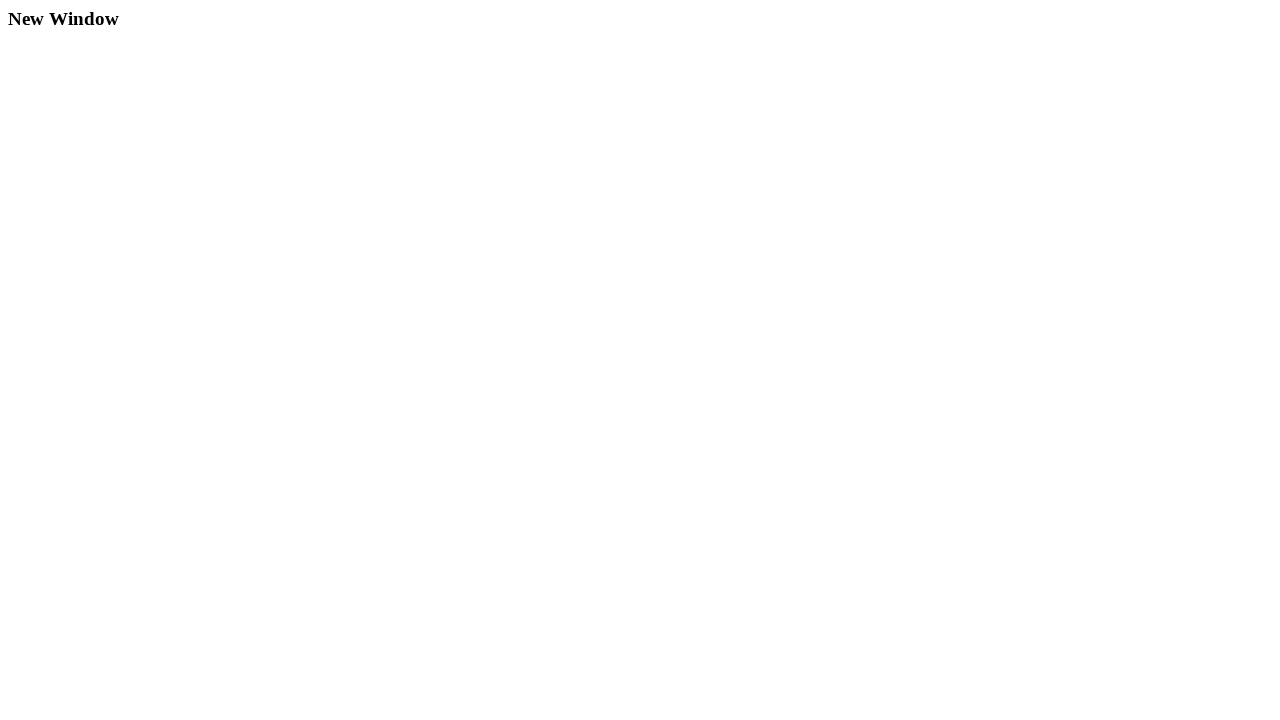

Verified heading (h3) exists in new window
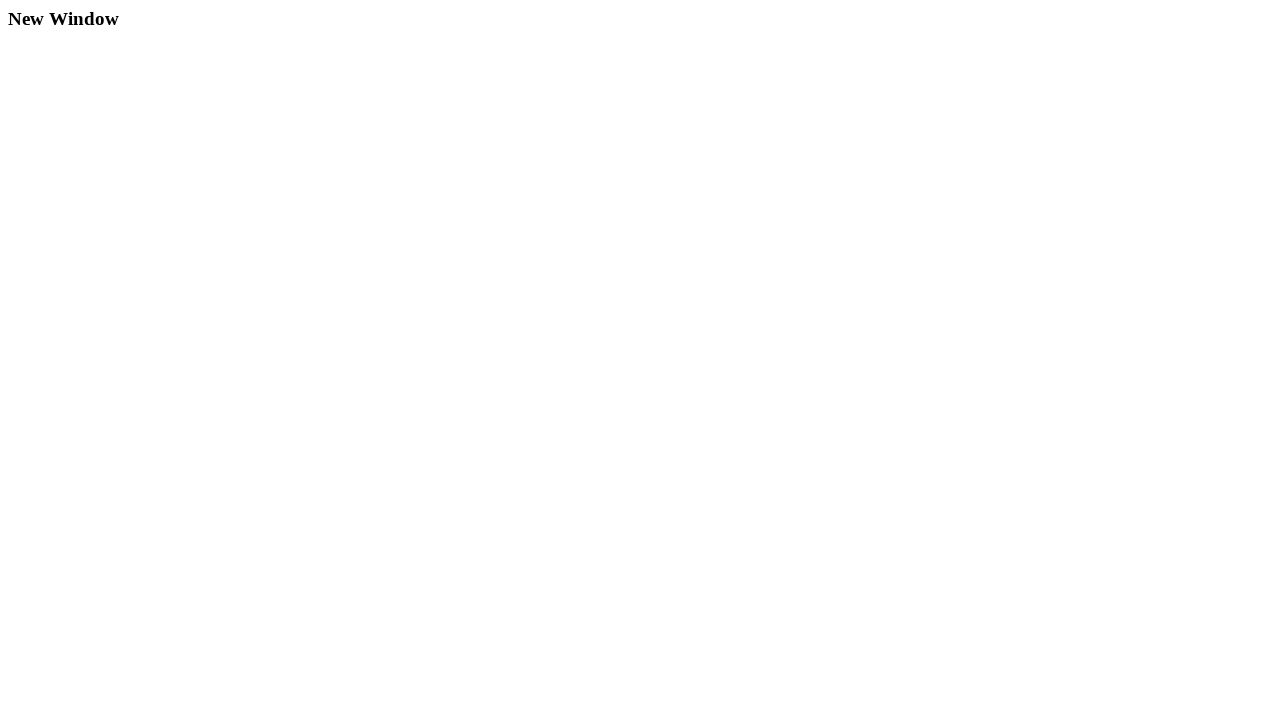

Closed new window
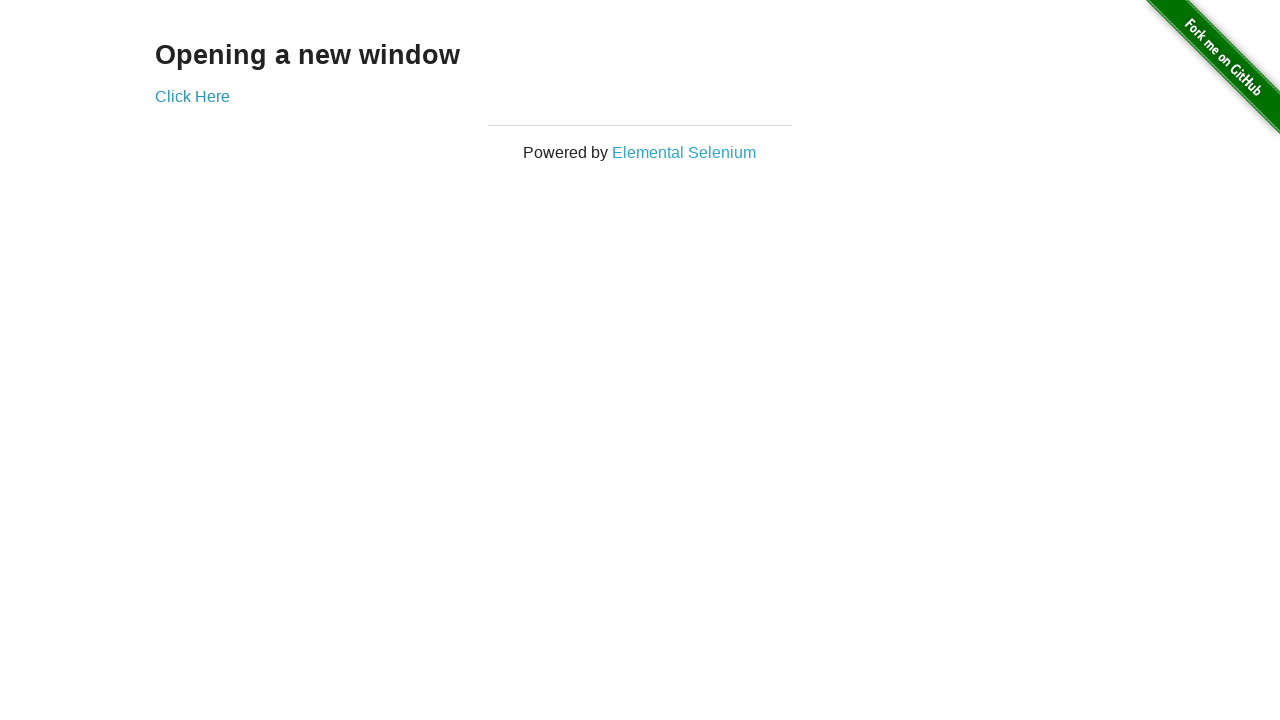

Verified heading (h3) exists in original window after closing new window
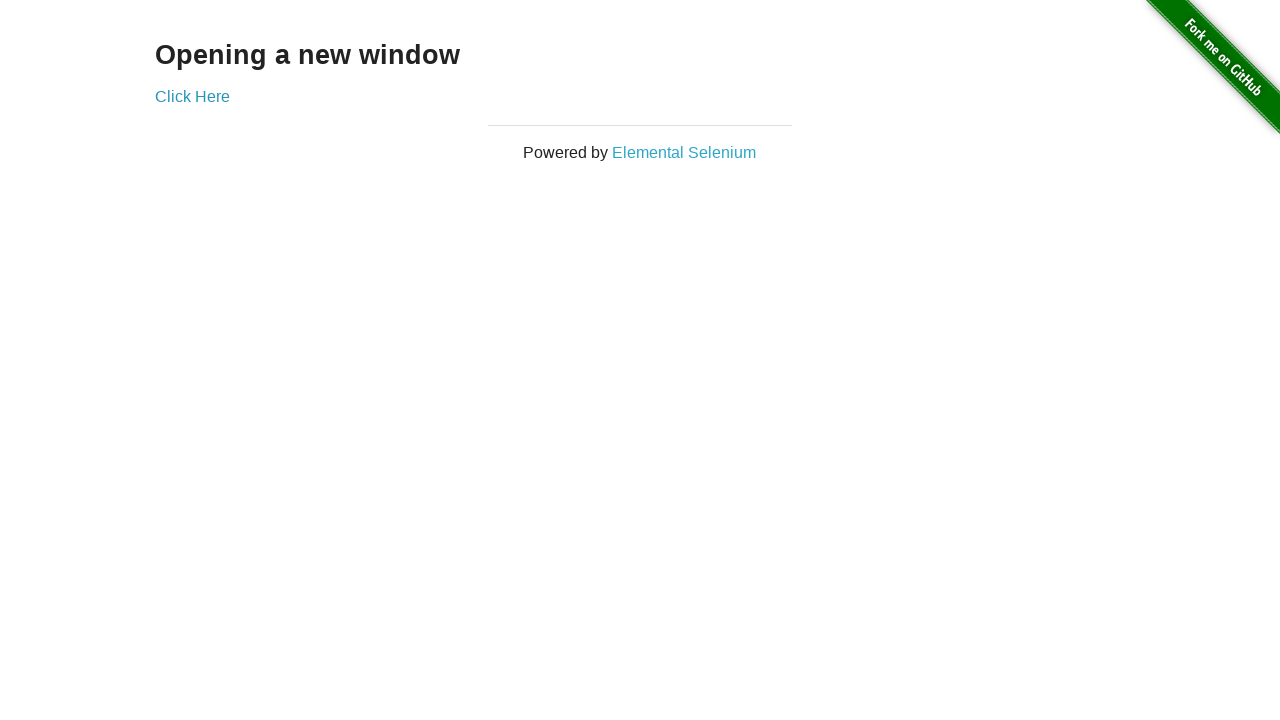

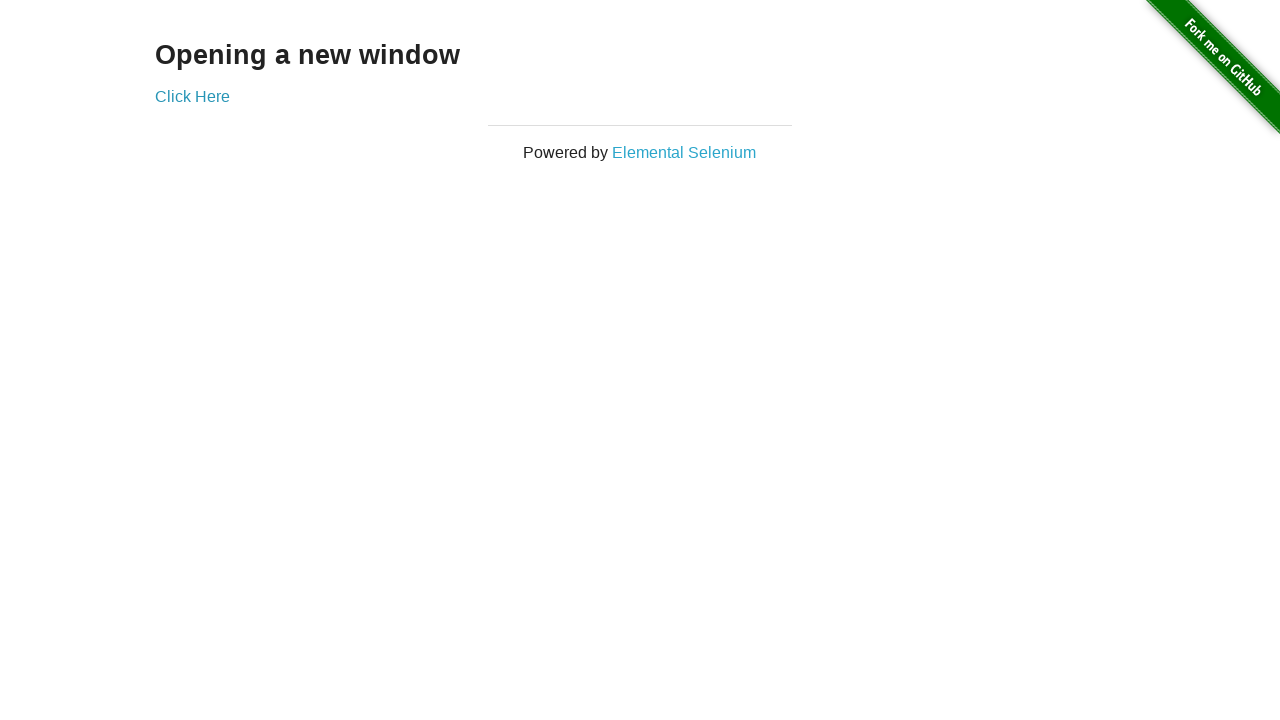